Tests dropdown selection functionality by finding the dropdown element, iterating through its options, clicking on "Option 1", and verifying the selection was made correctly.

Starting URL: https://the-internet.herokuapp.com/dropdown

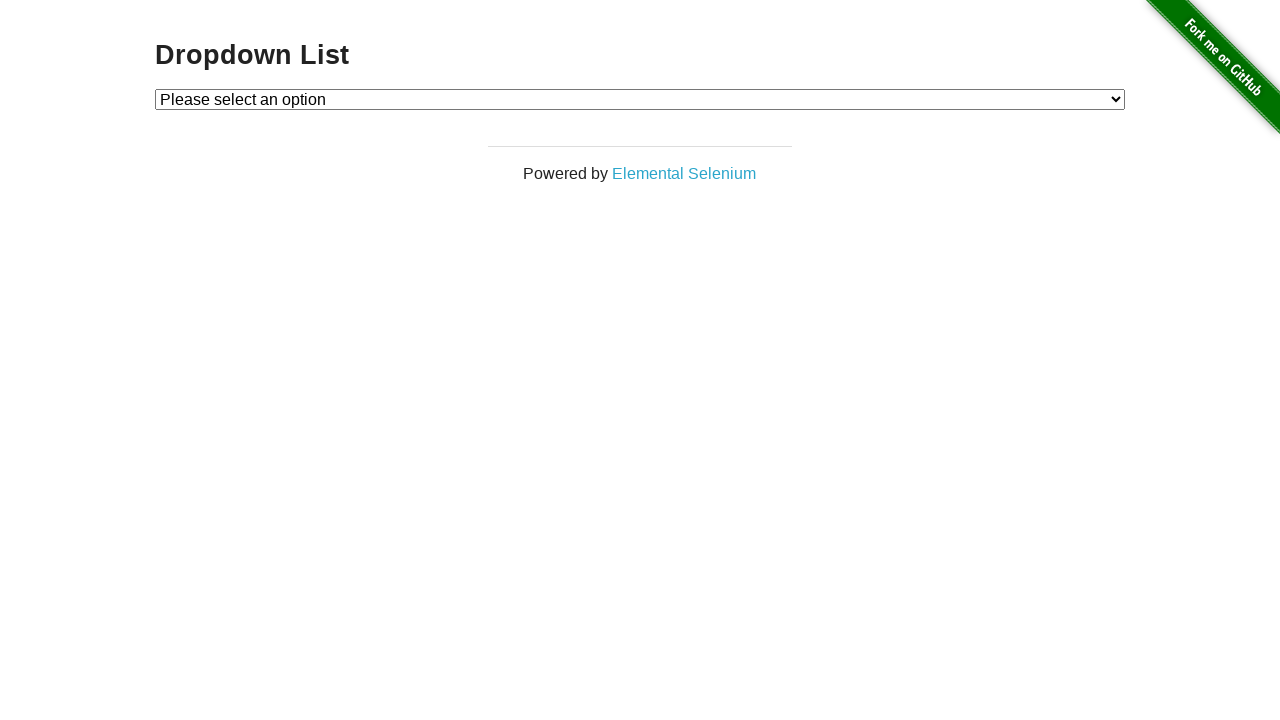

Waited for dropdown element to be available
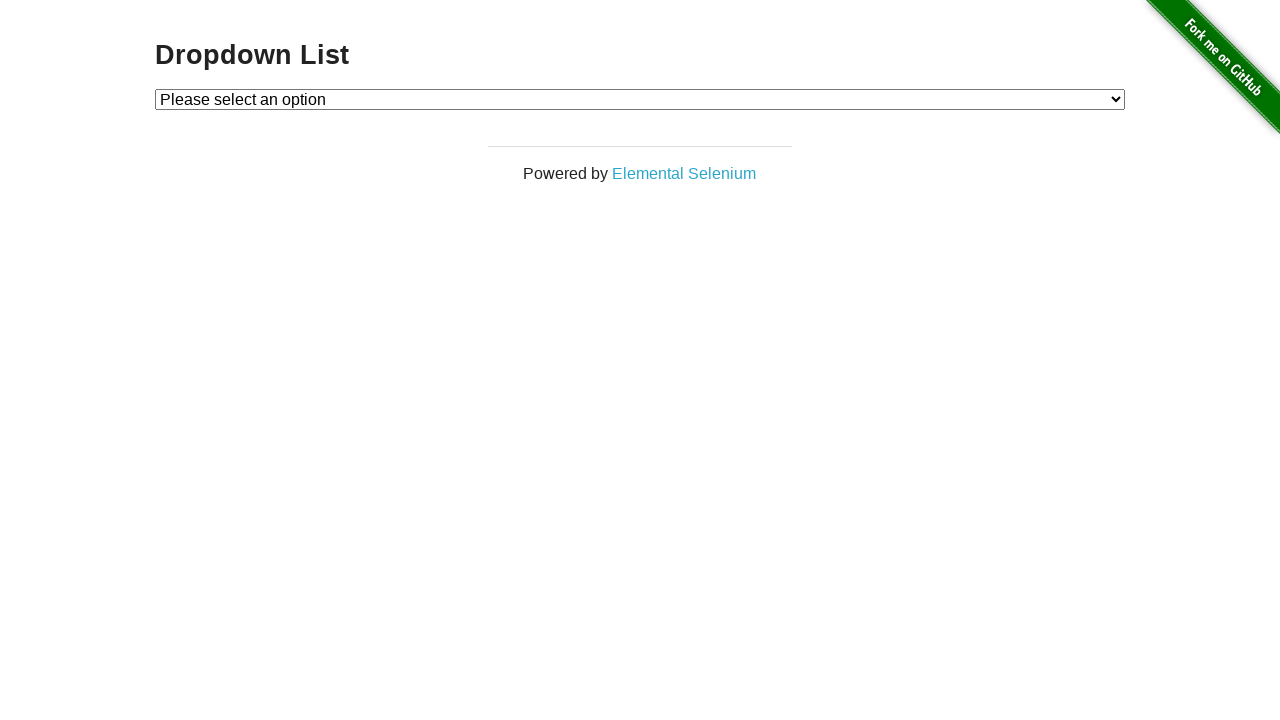

Selected 'Option 1' from the dropdown on #dropdown
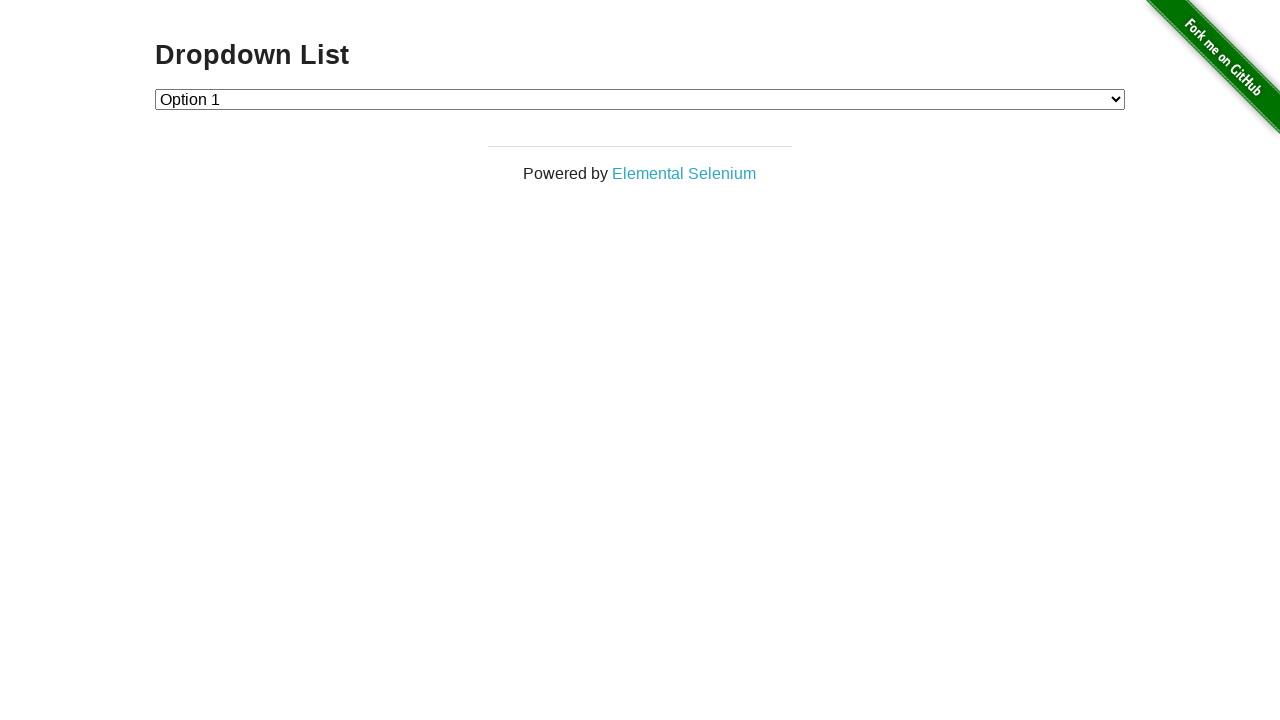

Retrieved the selected dropdown value
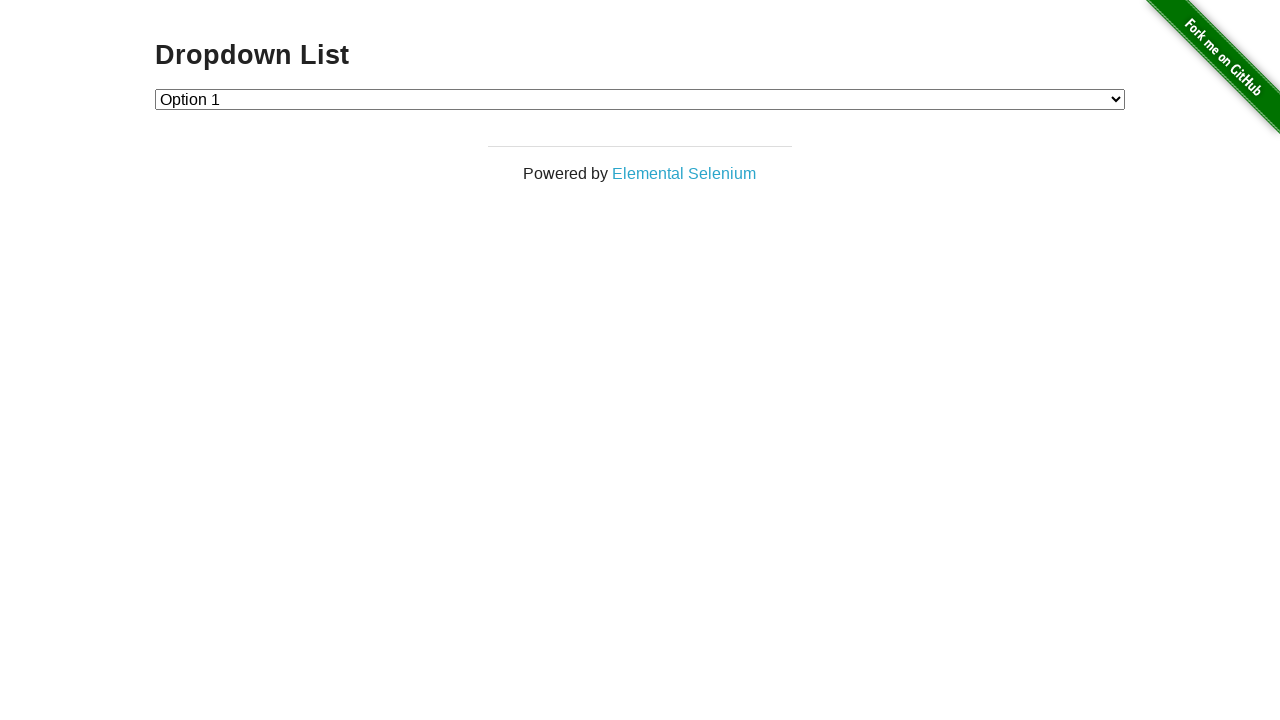

Verified dropdown selection is correct with value '1'
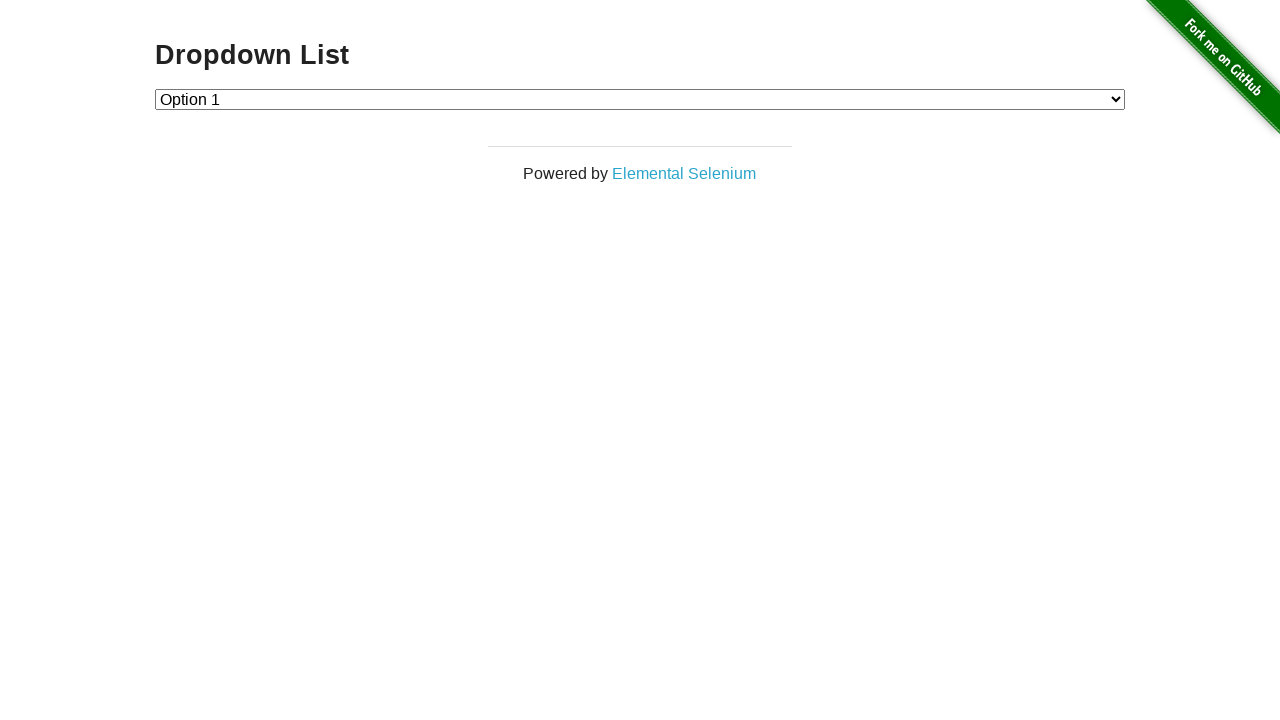

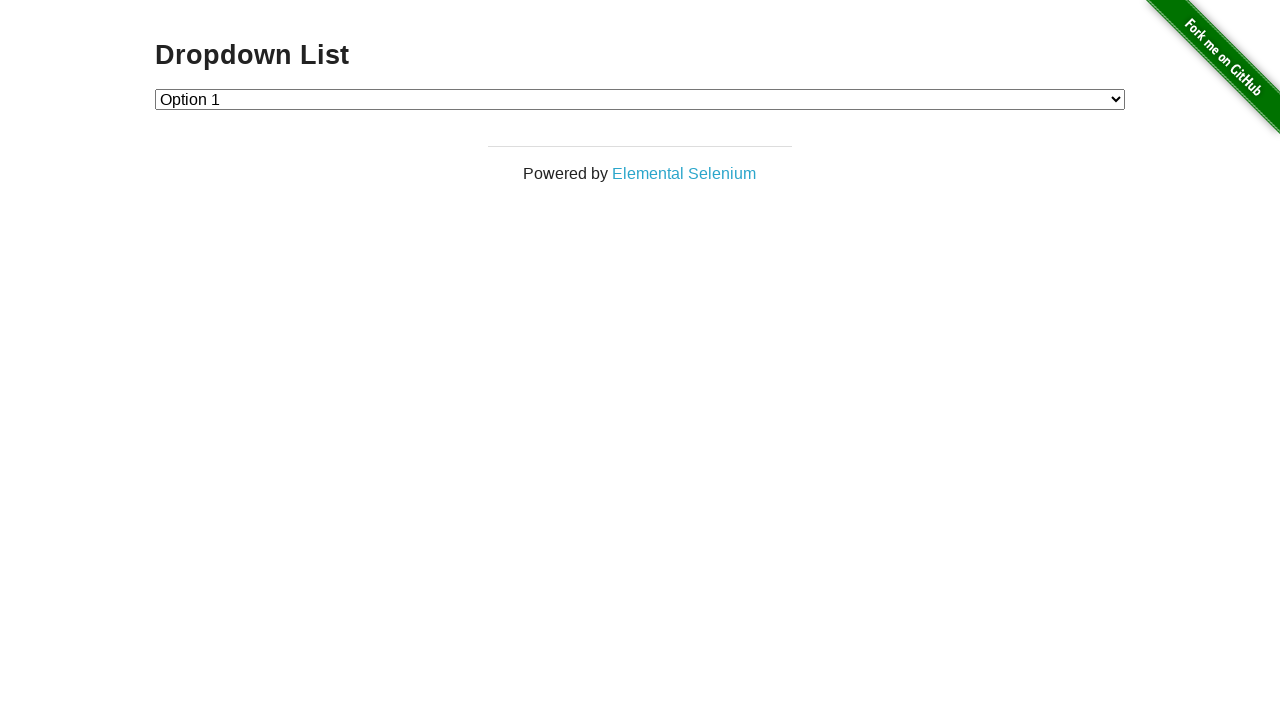